Tests Vue.js custom dropdown by clicking to open and selecting "Third Option"

Starting URL: https://mikerodham.github.io/vue-dropdowns/

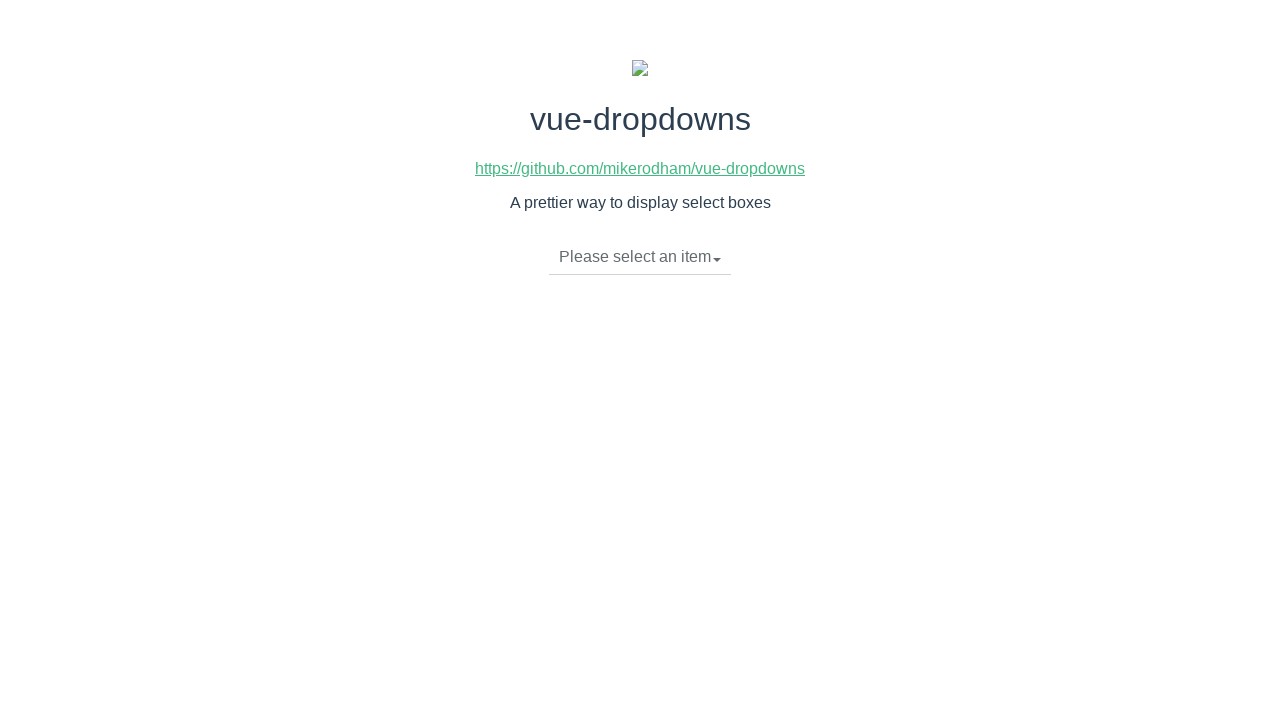

Clicked Vue custom dropdown to open it at (640, 257) on #app > div > li
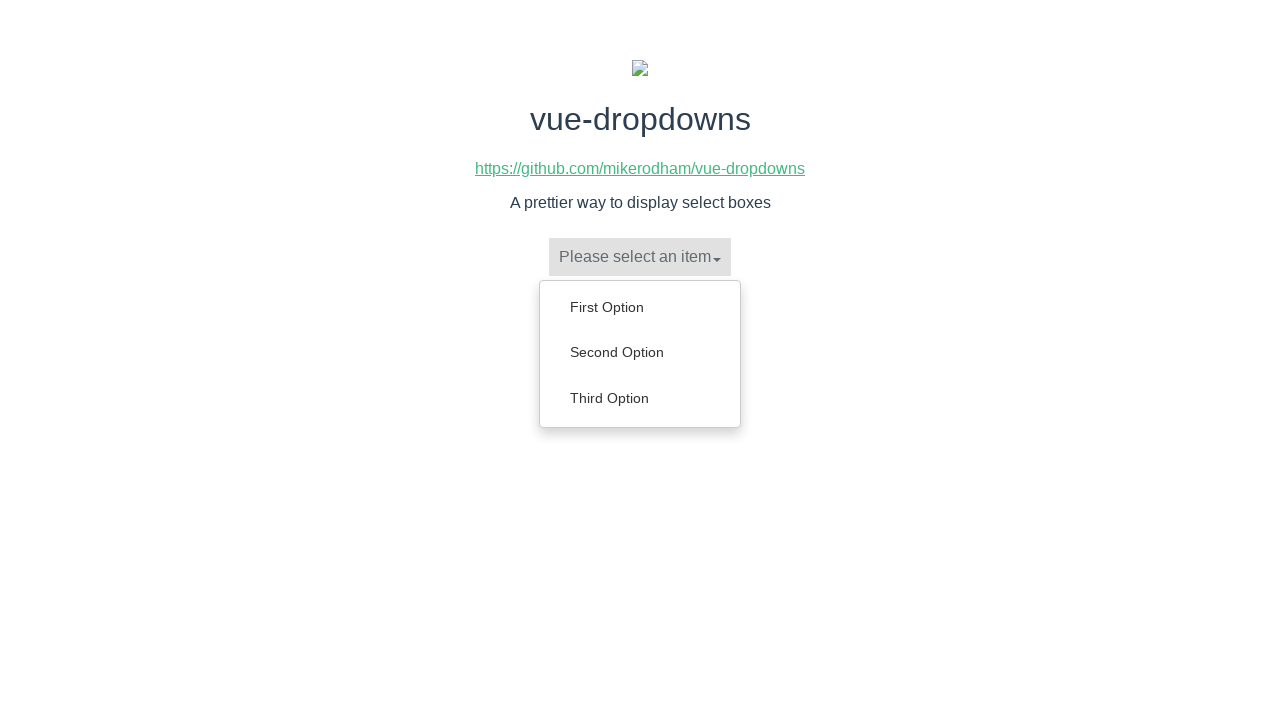

Dropdown menu options appeared
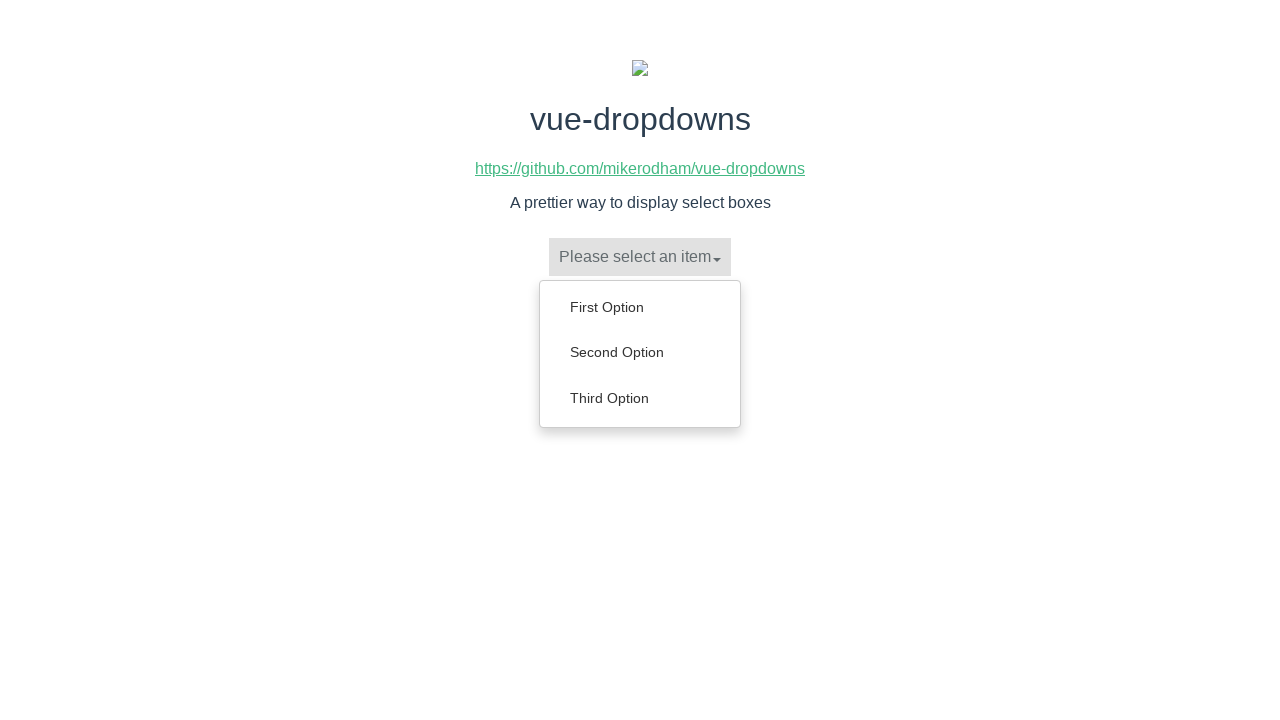

Selected 'Third Option' from dropdown menu at (640, 398) on .dropdown-menu li:has-text('Third Option')
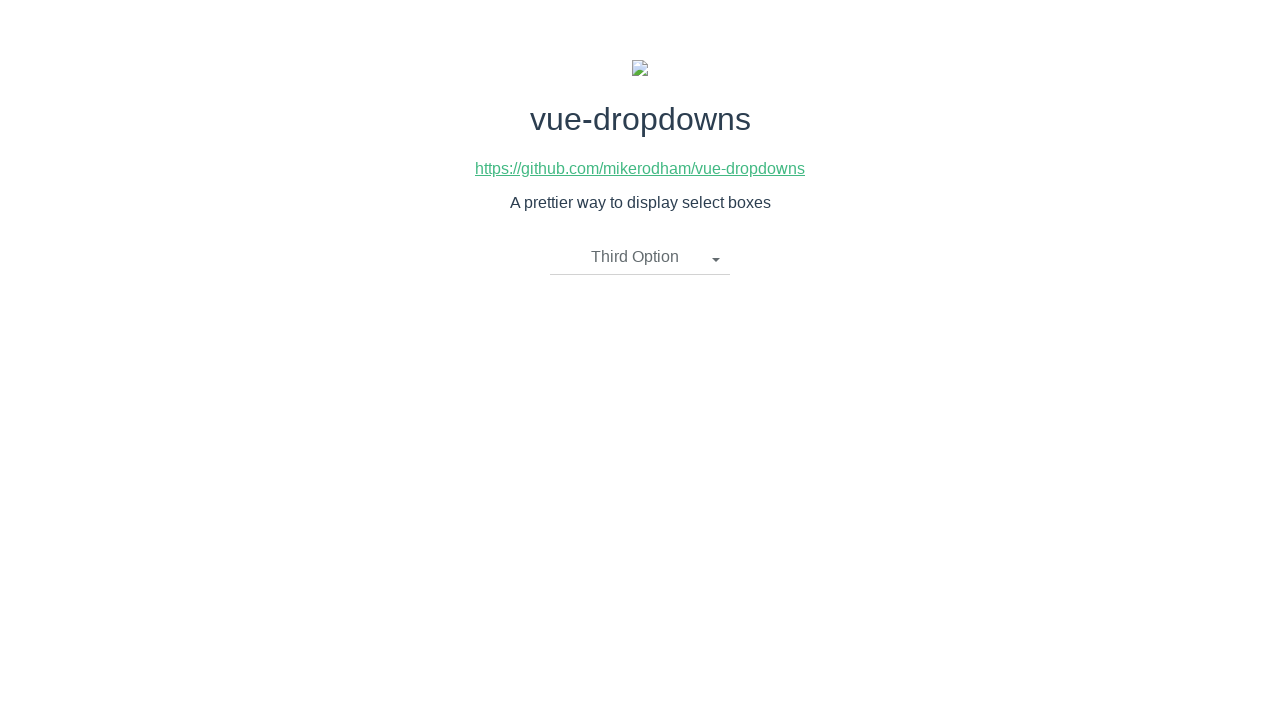

Verified that 'Third Option' is now displayed in the dropdown
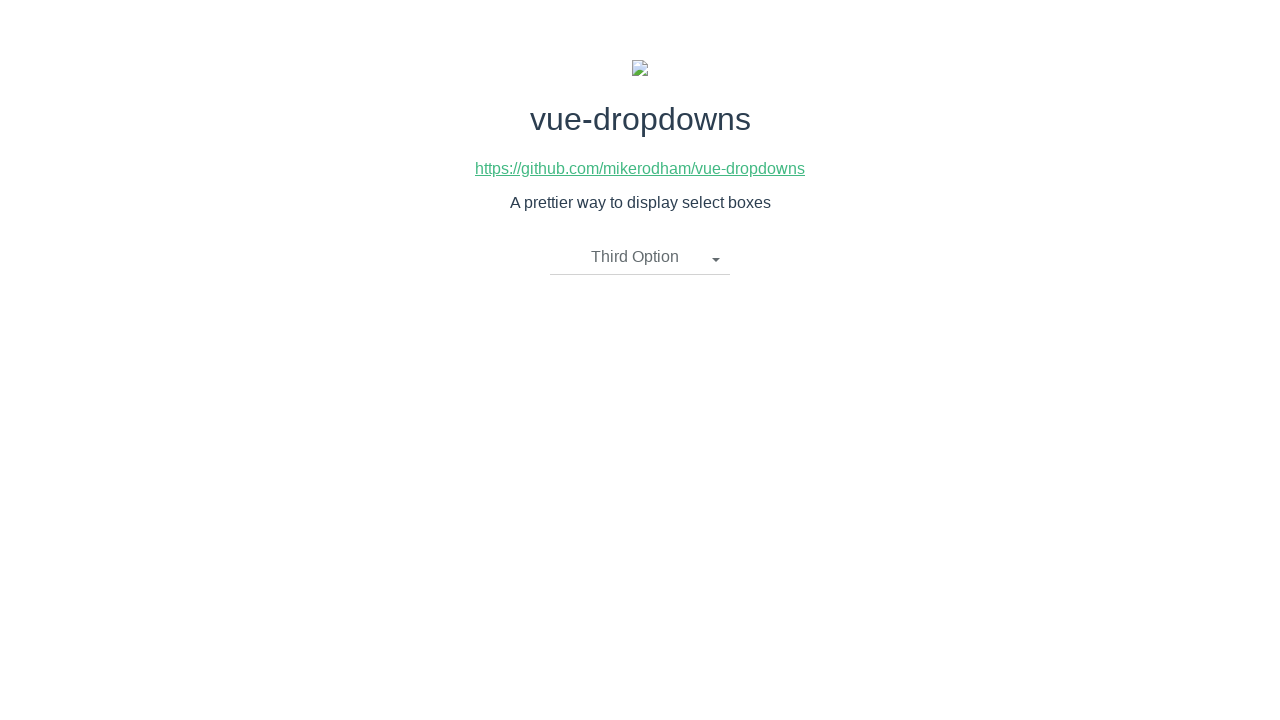

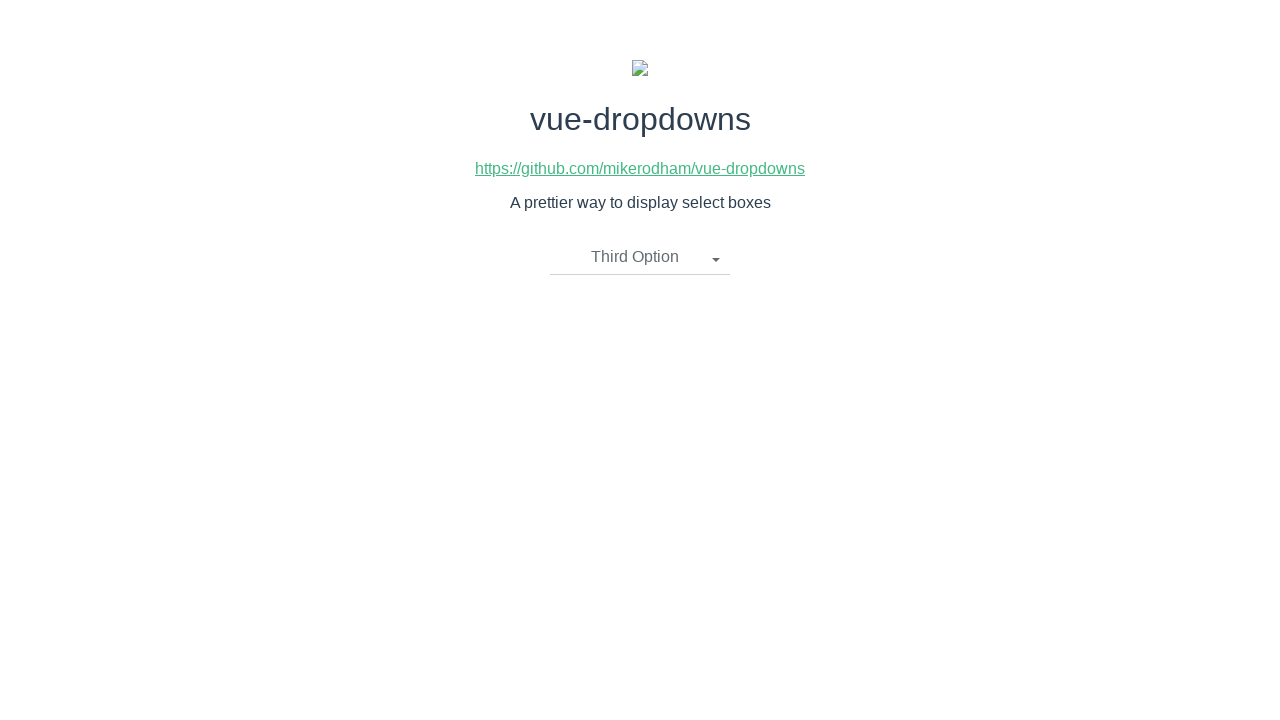